Tests filtering to display active items and respecting the browser back button

Starting URL: https://demo.playwright.dev/todomvc

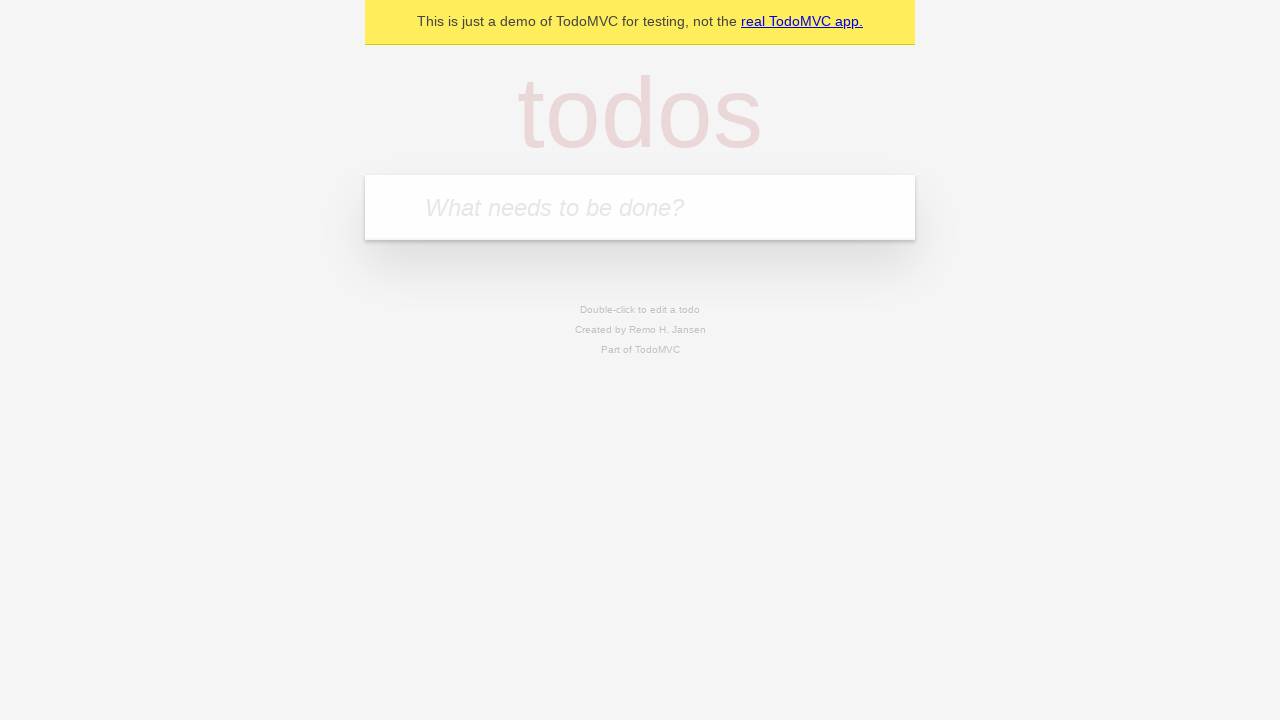

Filled todo input with 'buy some cheese' on internal:attr=[placeholder="What needs to be done?"i]
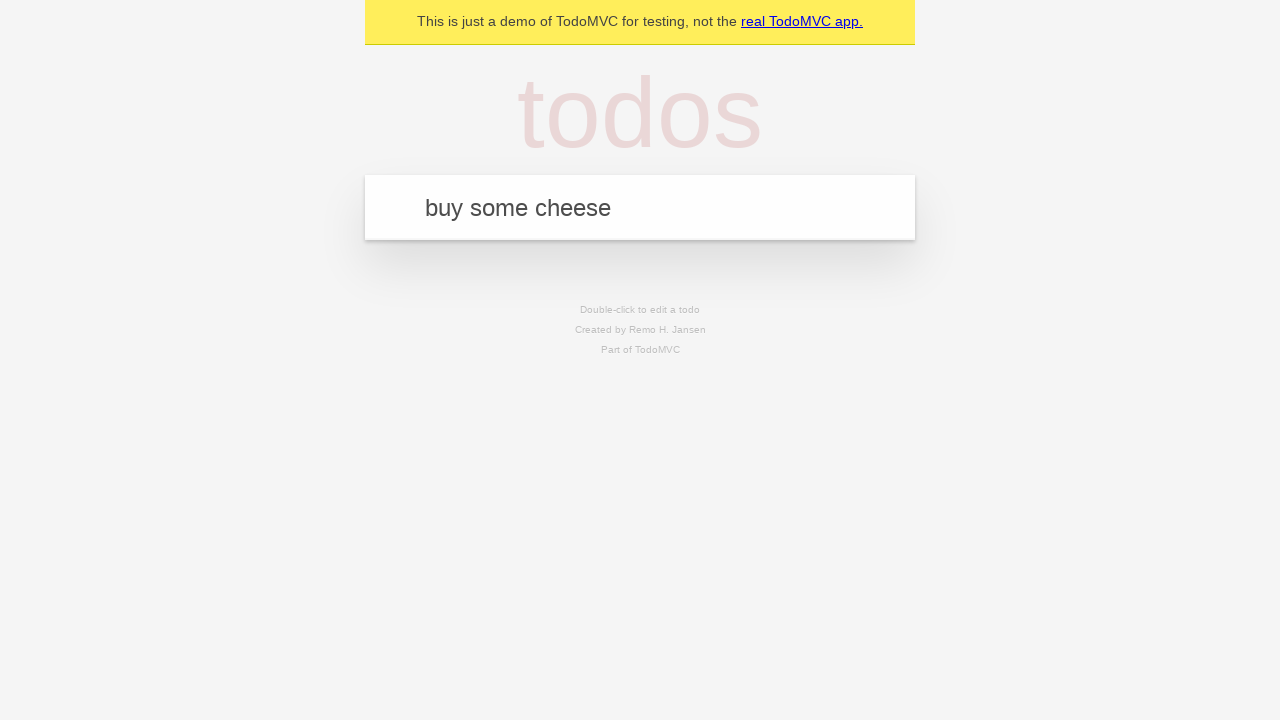

Pressed Enter to add first todo on internal:attr=[placeholder="What needs to be done?"i]
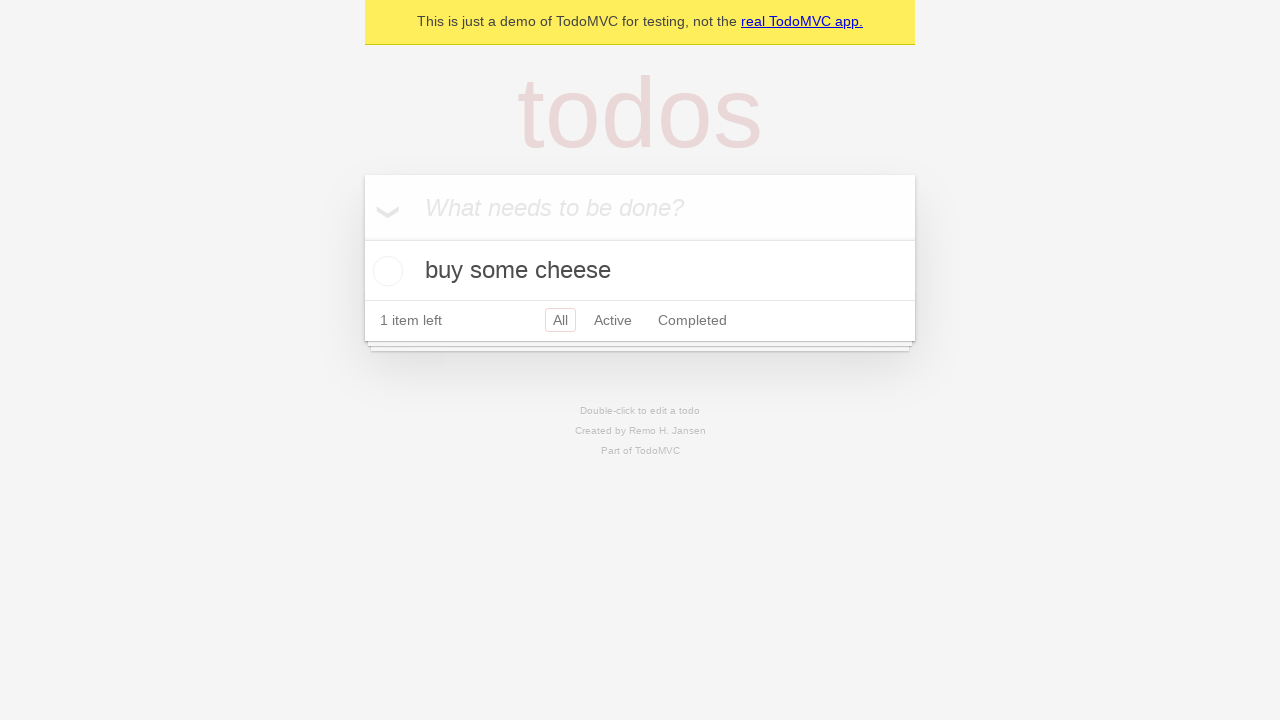

Filled todo input with 'feed the cat' on internal:attr=[placeholder="What needs to be done?"i]
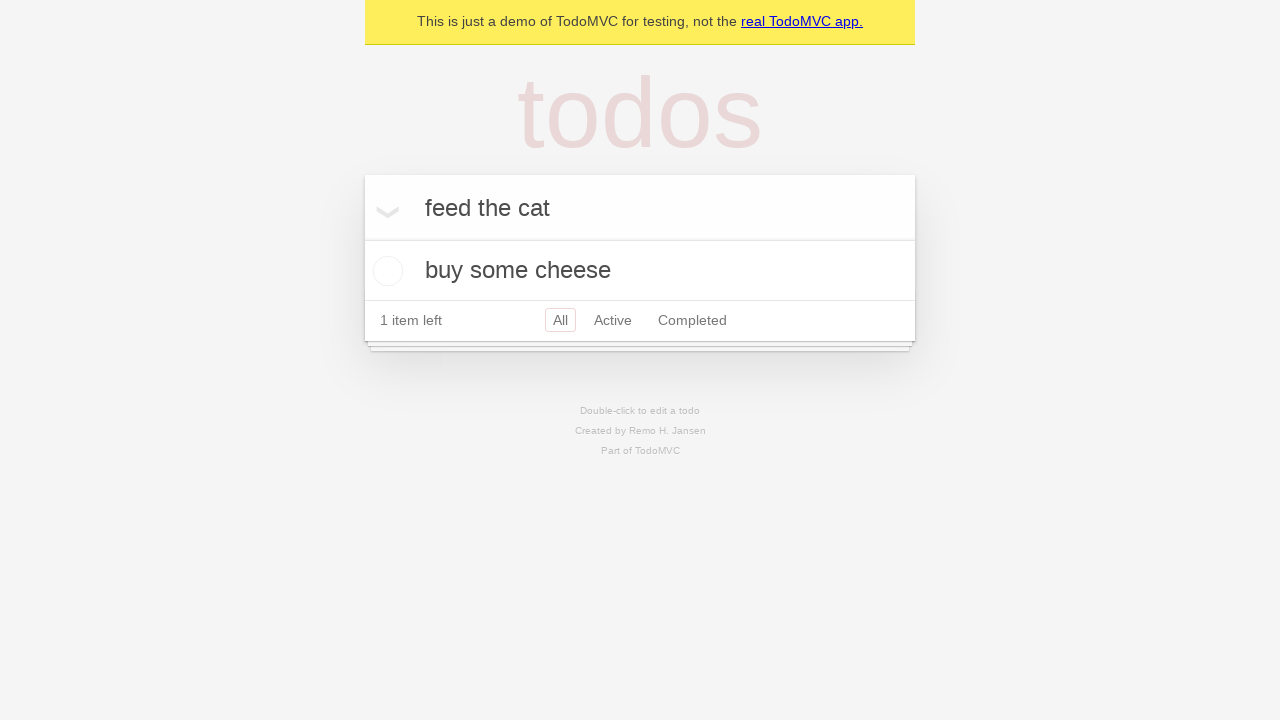

Pressed Enter to add second todo on internal:attr=[placeholder="What needs to be done?"i]
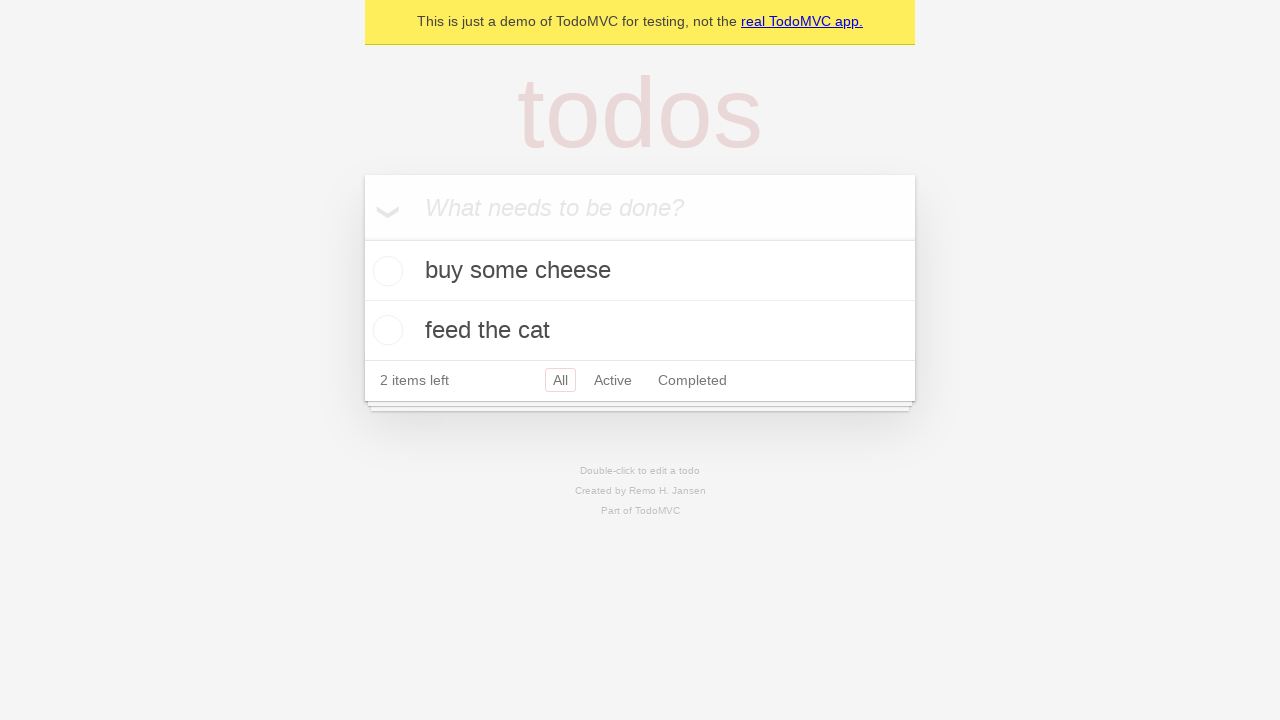

Filled todo input with 'book a doctors appointment' on internal:attr=[placeholder="What needs to be done?"i]
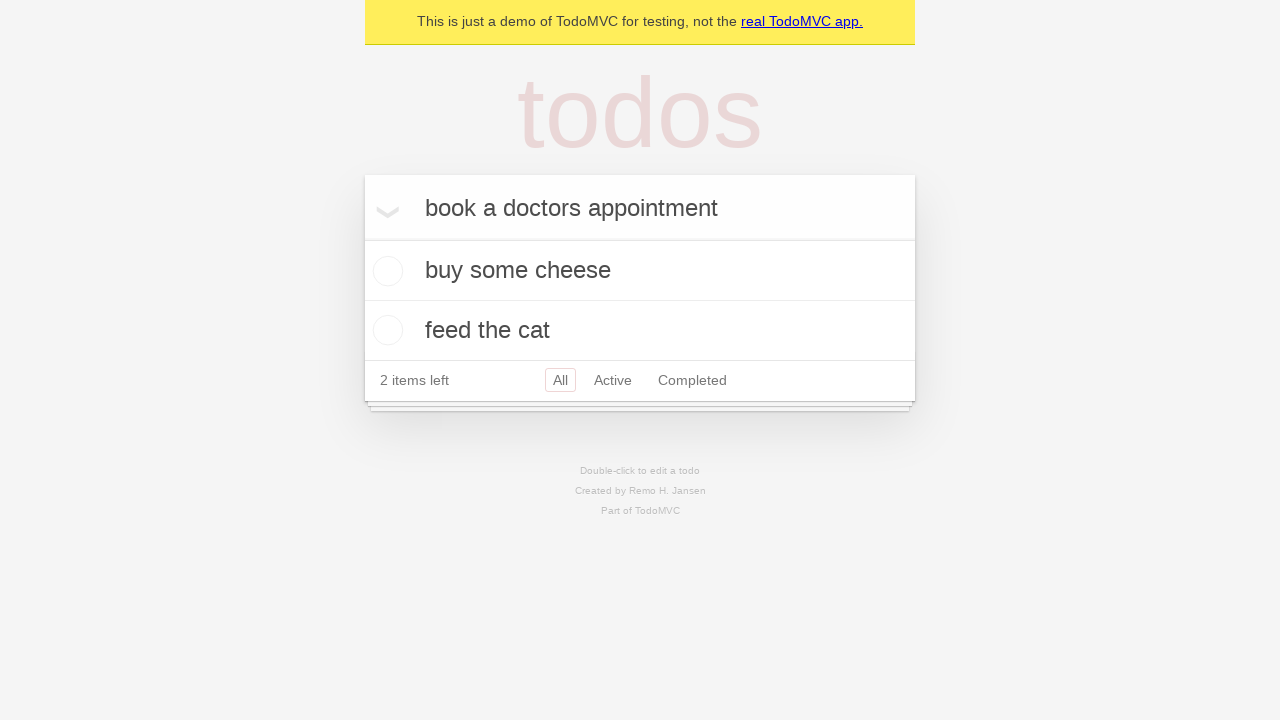

Pressed Enter to add third todo on internal:attr=[placeholder="What needs to be done?"i]
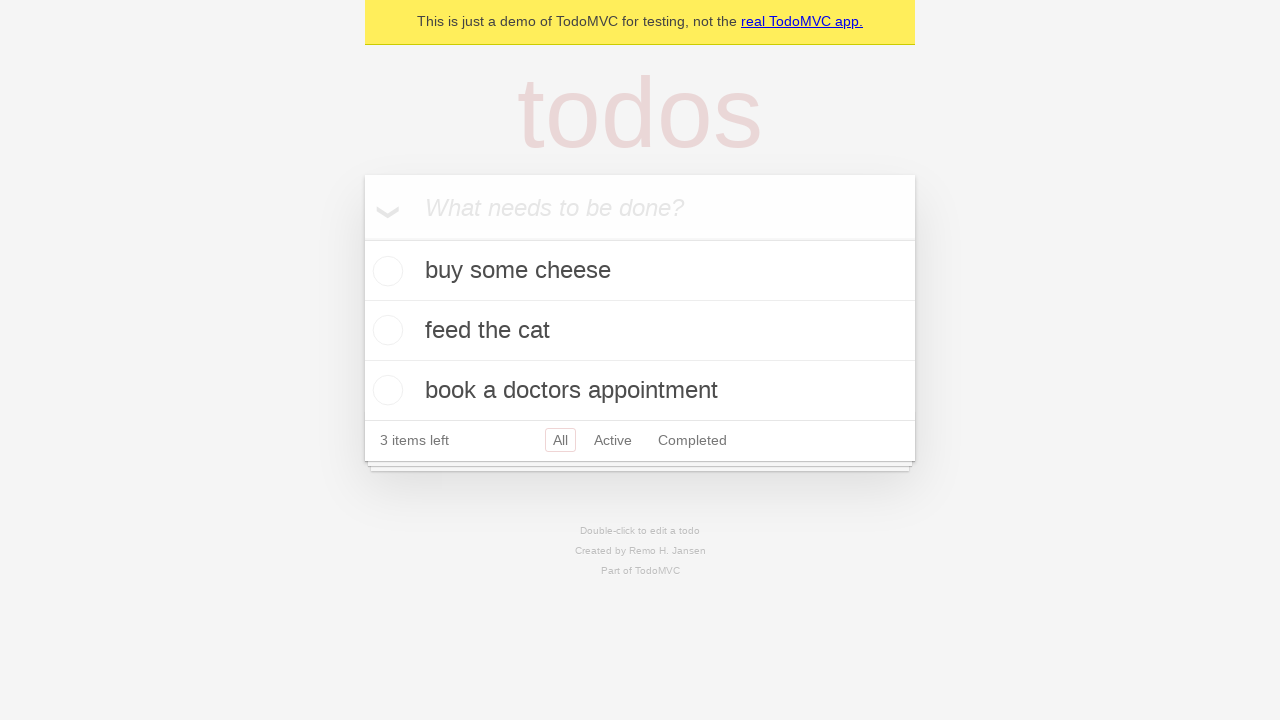

Checked the second todo item at (385, 330) on internal:testid=[data-testid="todo-item"s] >> nth=1 >> internal:role=checkbox
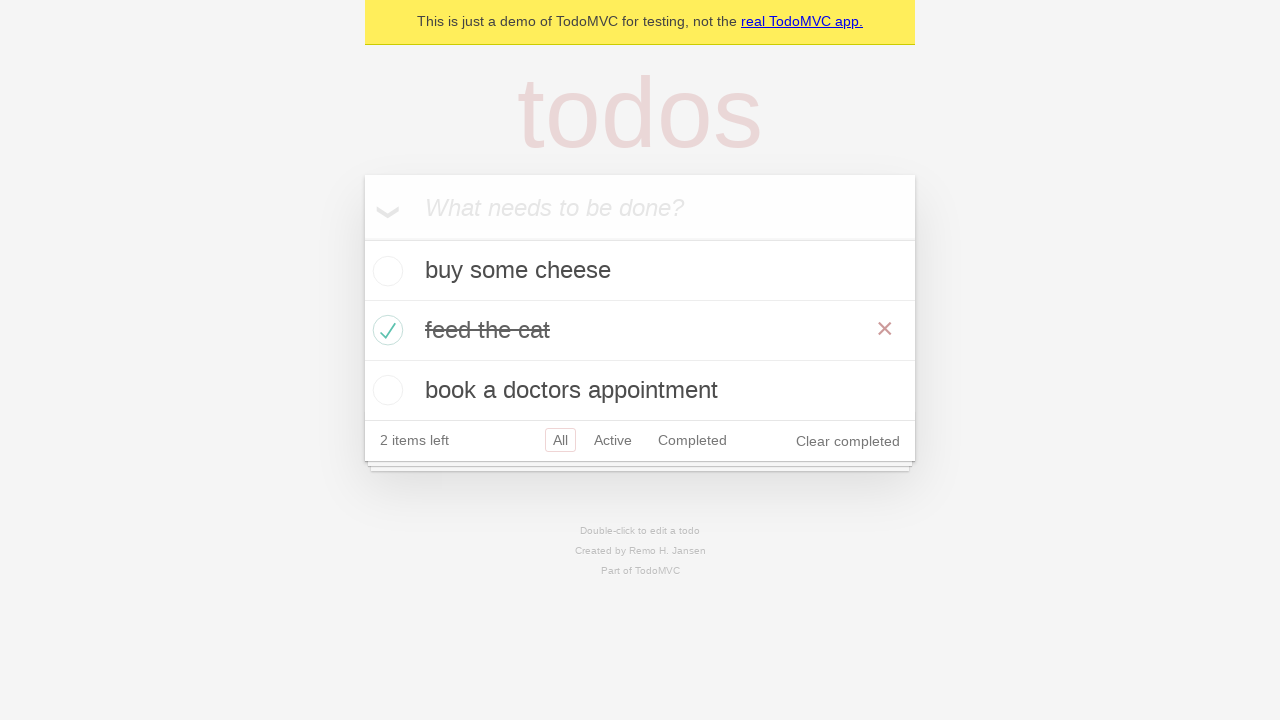

Clicked 'All' filter link at (560, 440) on internal:role=link[name="All"i]
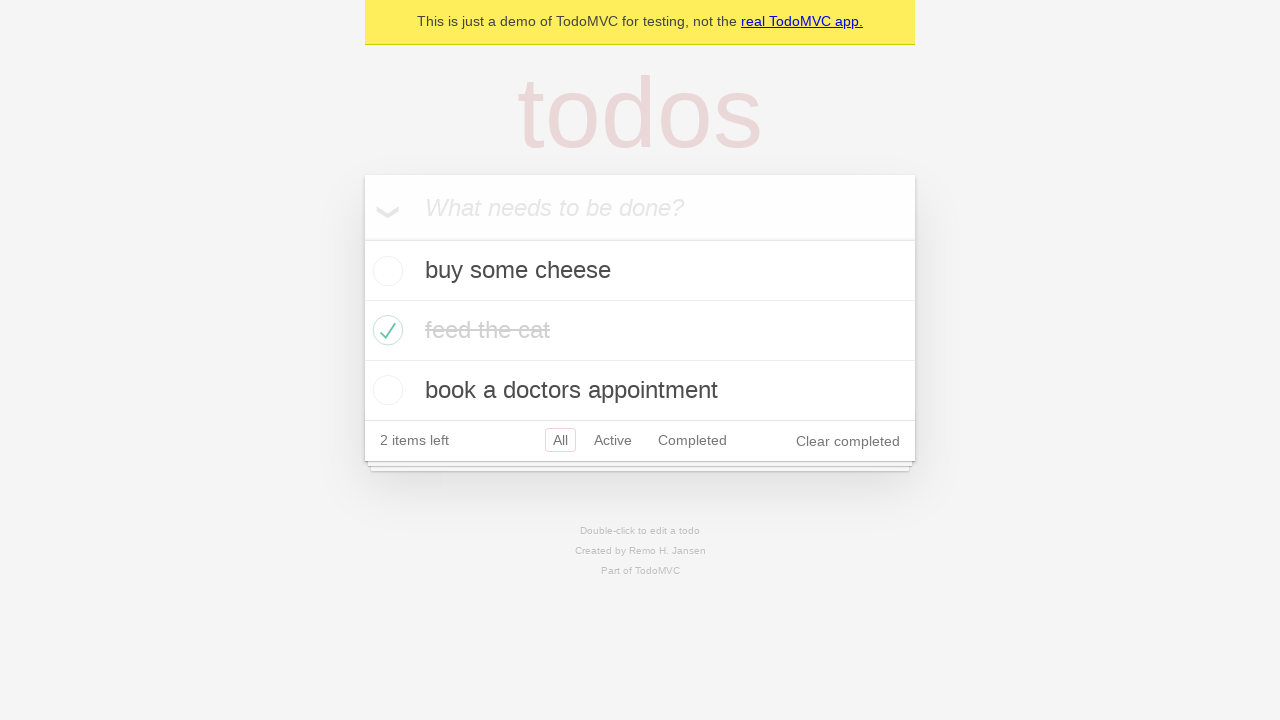

Clicked 'Active' filter link to display only active items at (613, 440) on internal:role=link[name="Active"i]
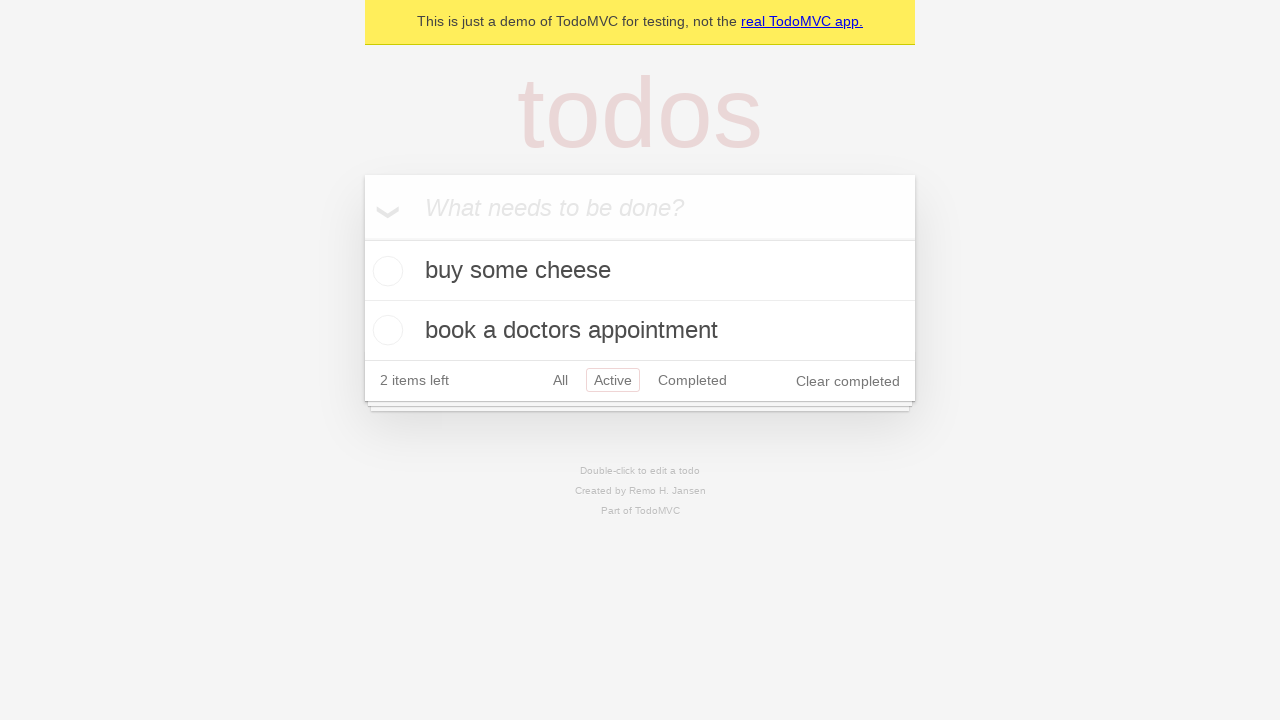

Clicked 'Completed' filter link to display only completed items at (692, 380) on internal:role=link[name="Completed"i]
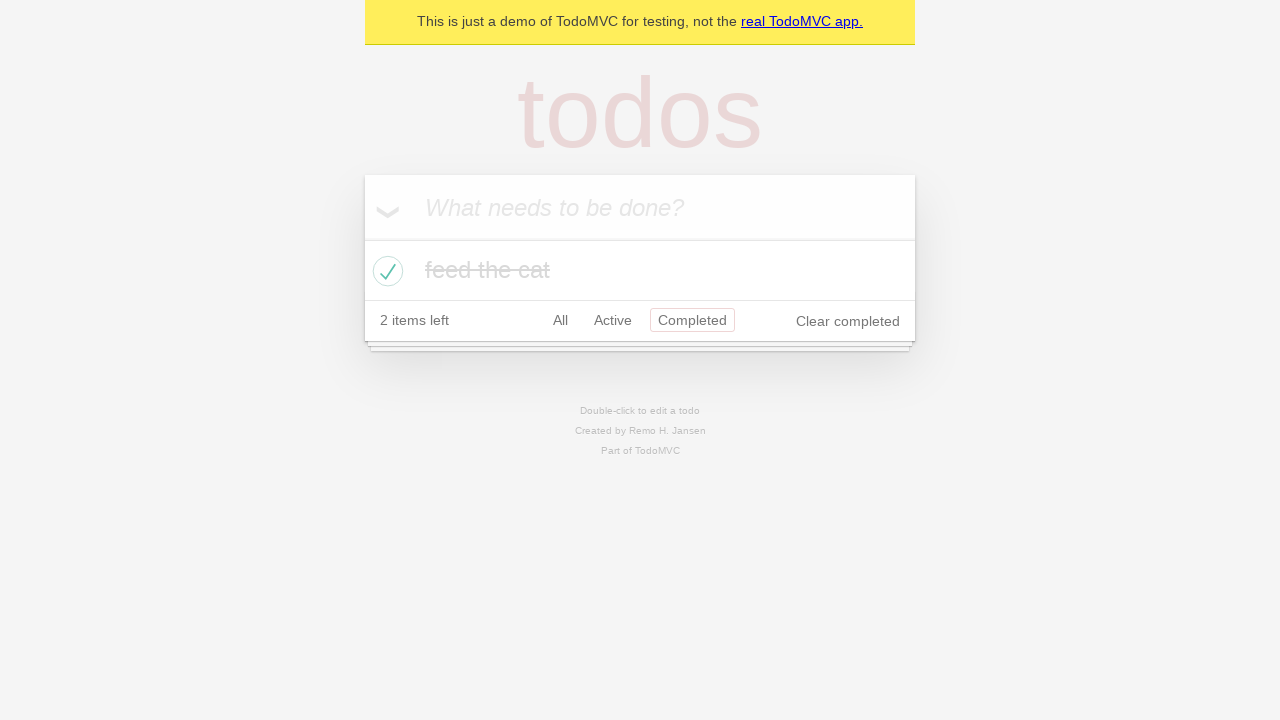

Clicked browser back button - should return to Active filter
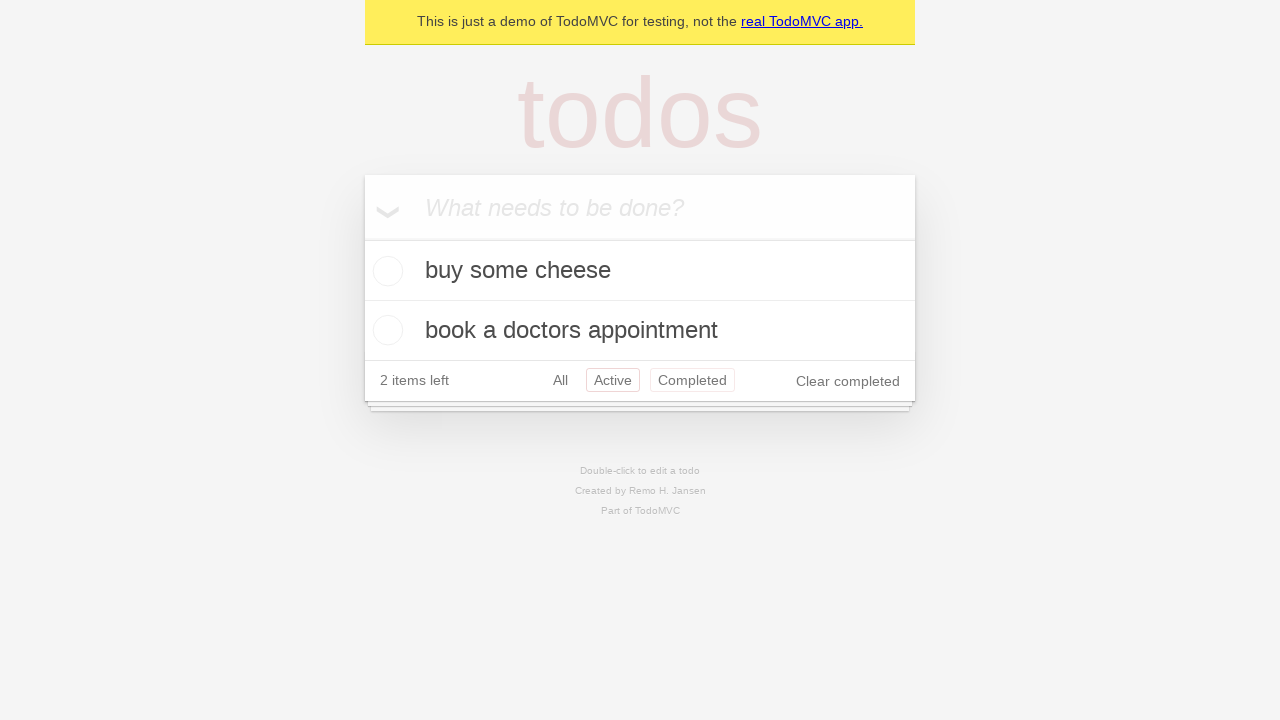

Clicked browser back button - should return to All filter
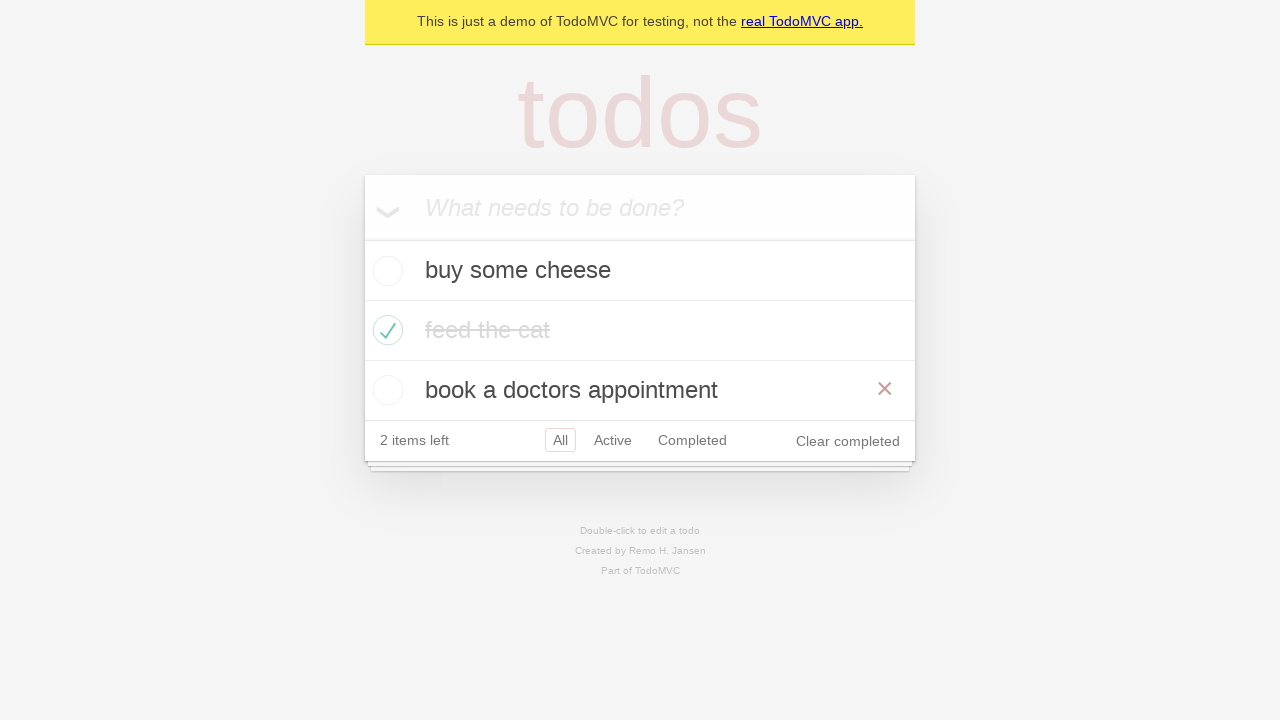

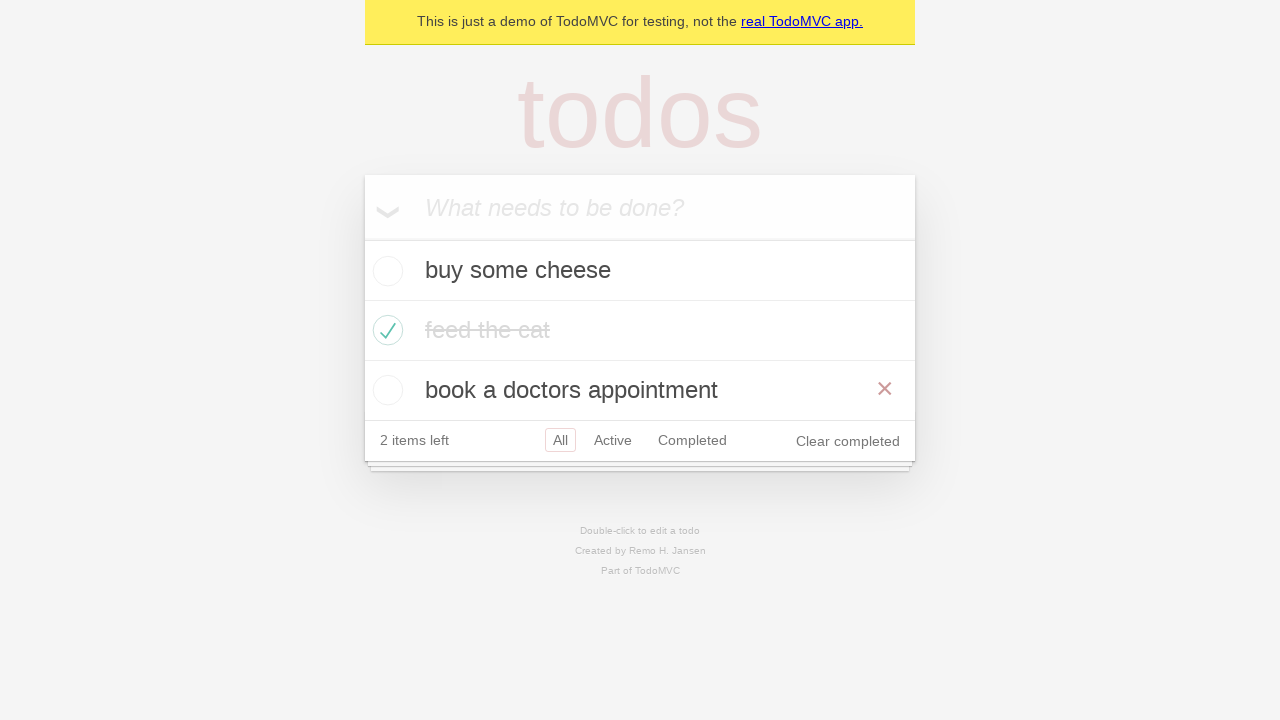